Verifies that the second button's value matches expected text when ignoring case

Starting URL: https://kristinek.github.io/site/examples/locators

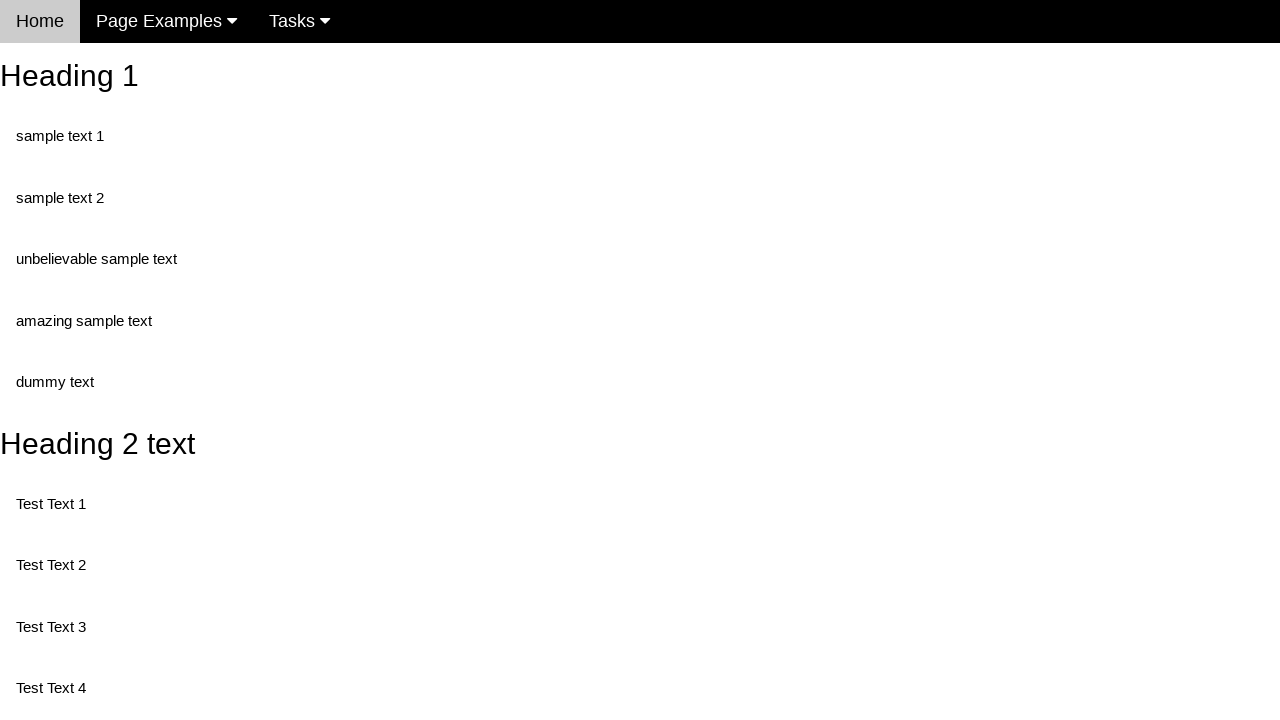

Navigated to locators example page
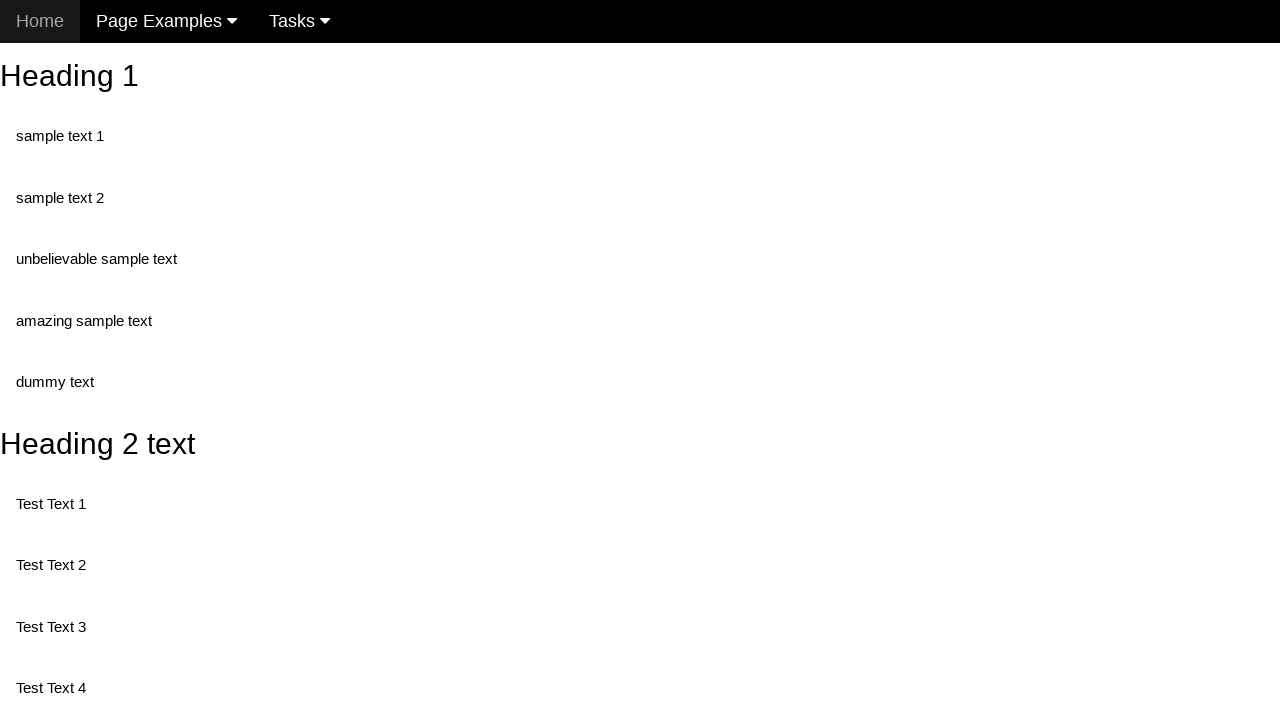

Retrieved value attribute from second button element
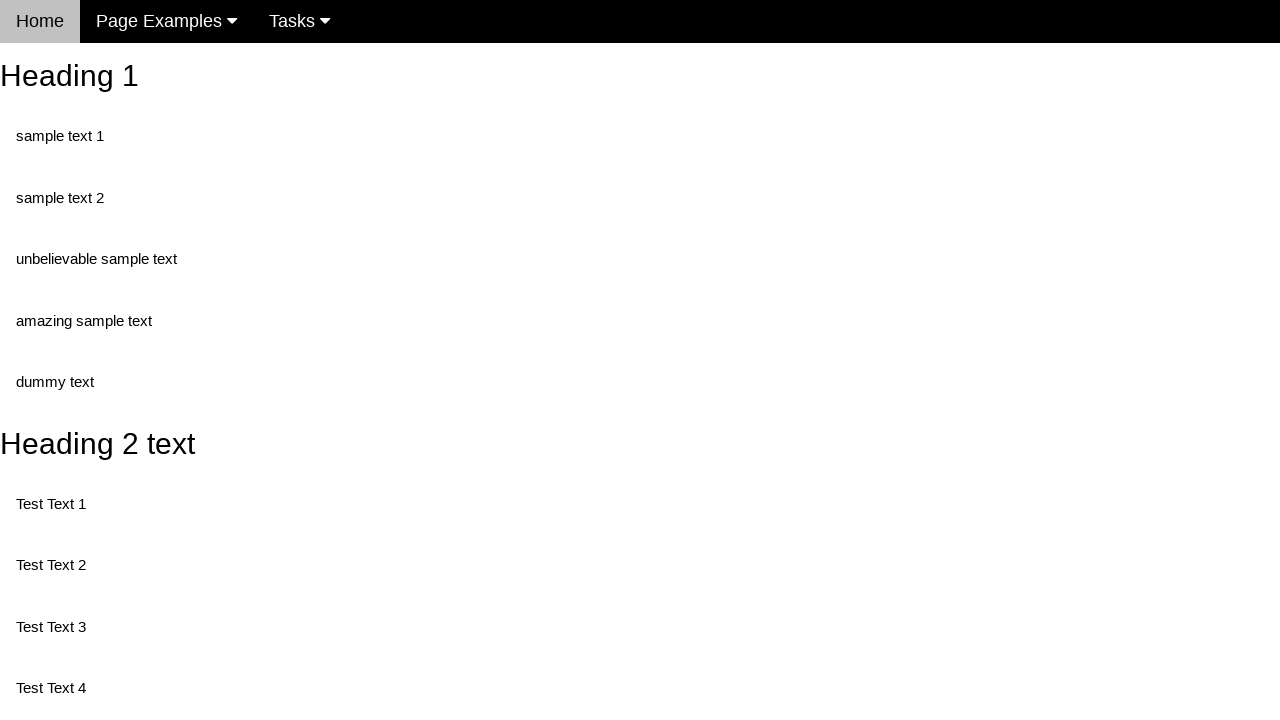

Verified second button's value matches expected text when ignoring case
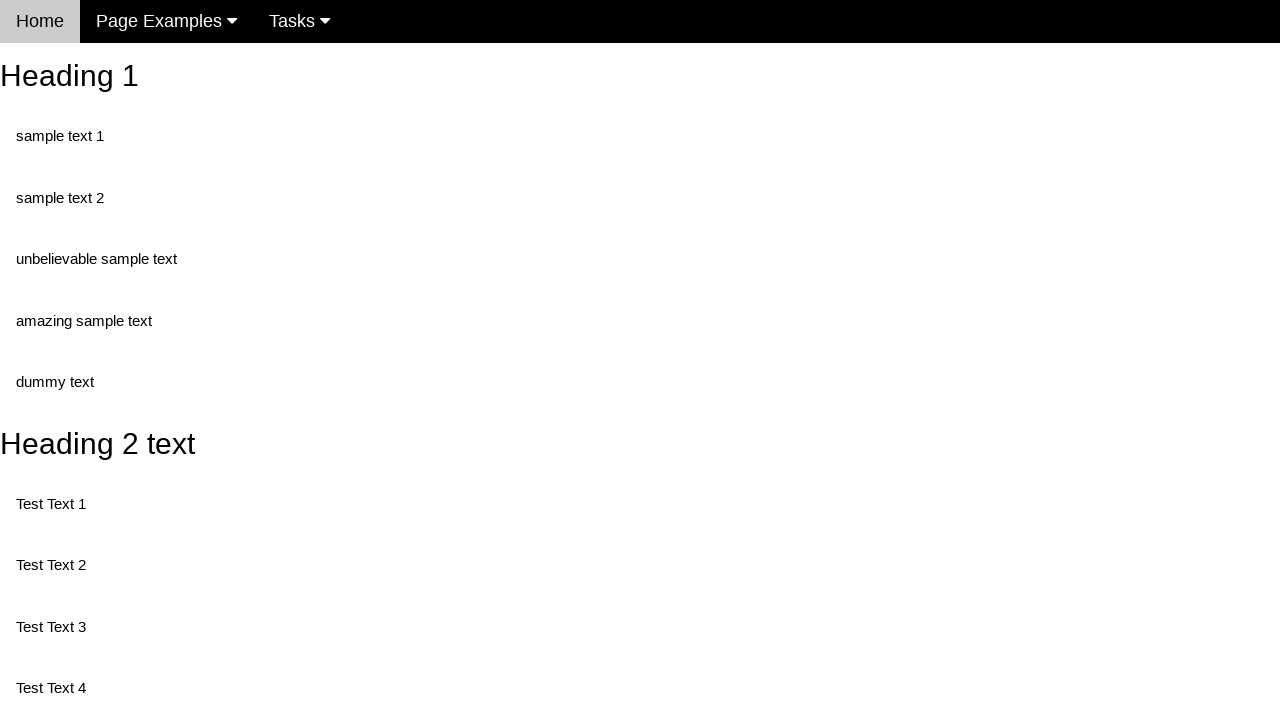

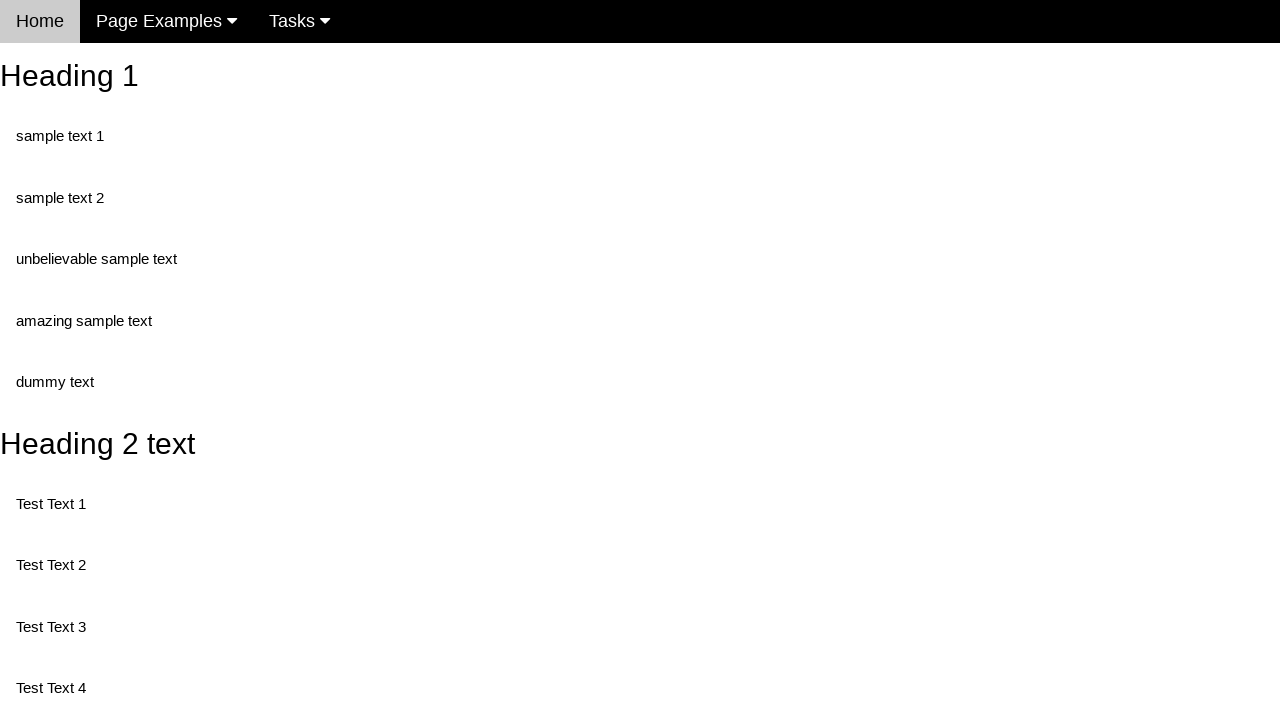